Tests e-commerce functionality by finding a specific product (Cucumber) in the product list and adding it to the cart

Starting URL: https://rahulshettyacademy.com/seleniumPractise/#/

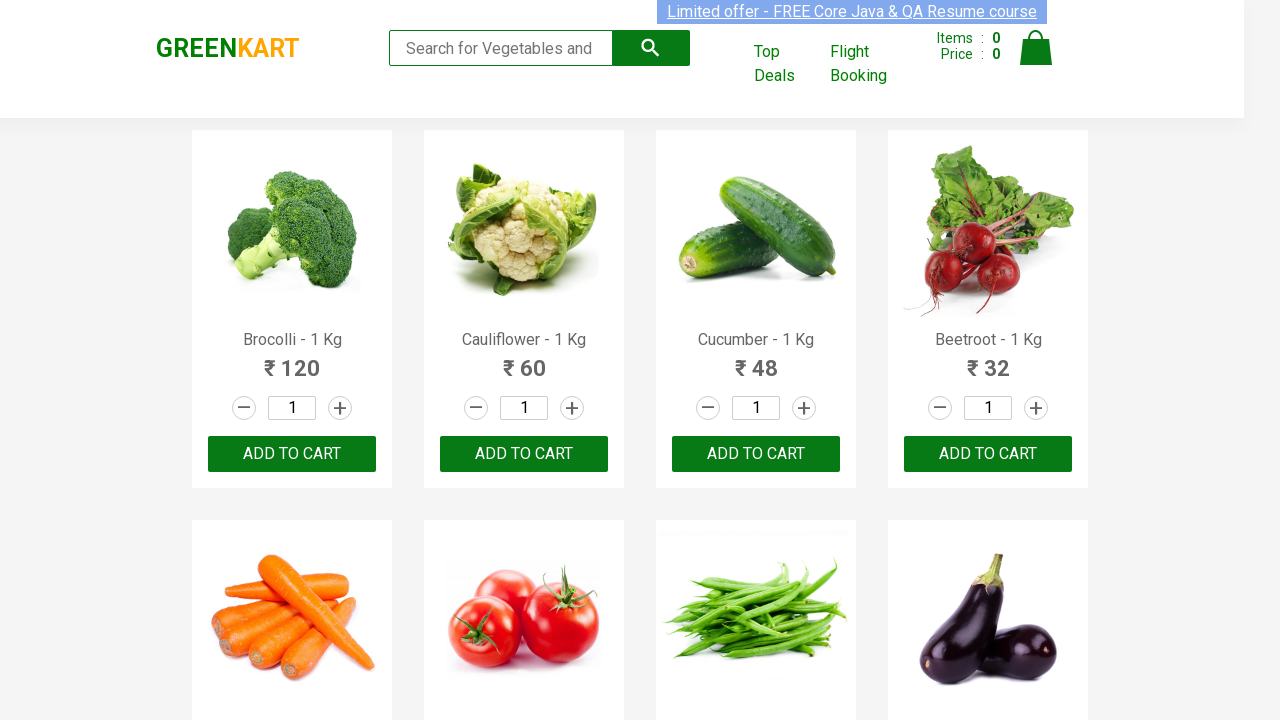

Waited for product names to load on the page
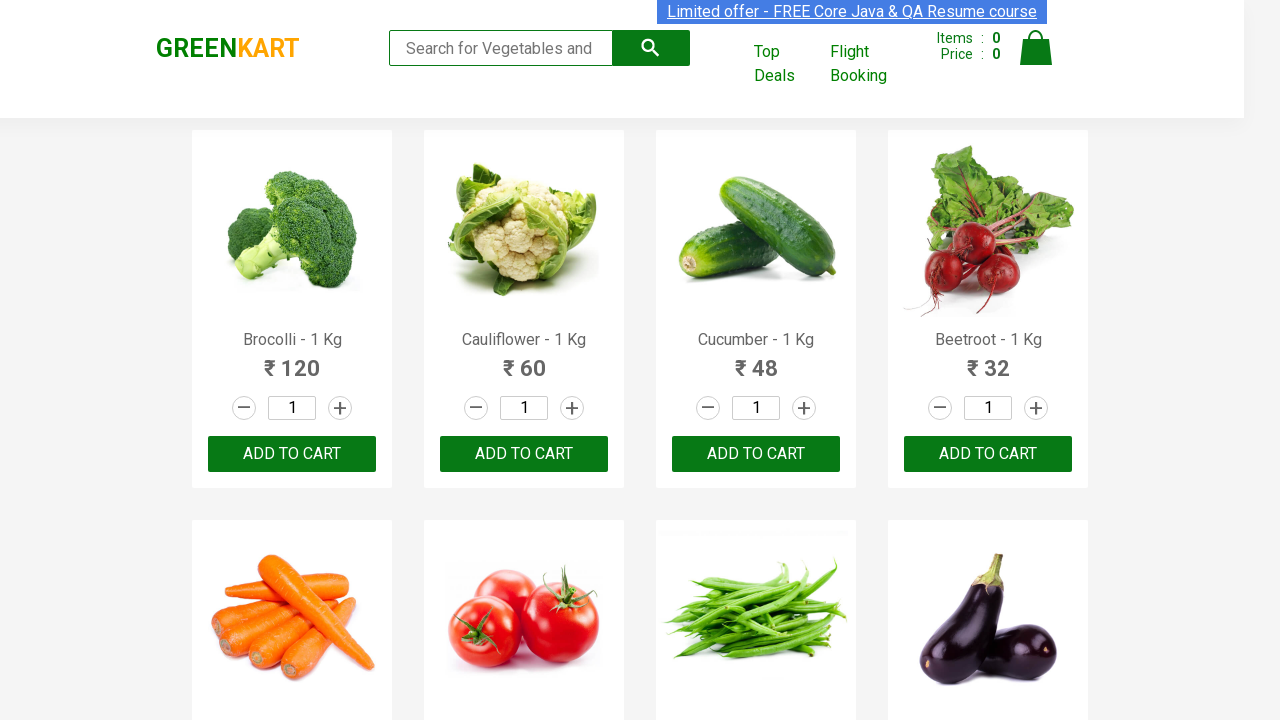

Retrieved all product name elements from the page
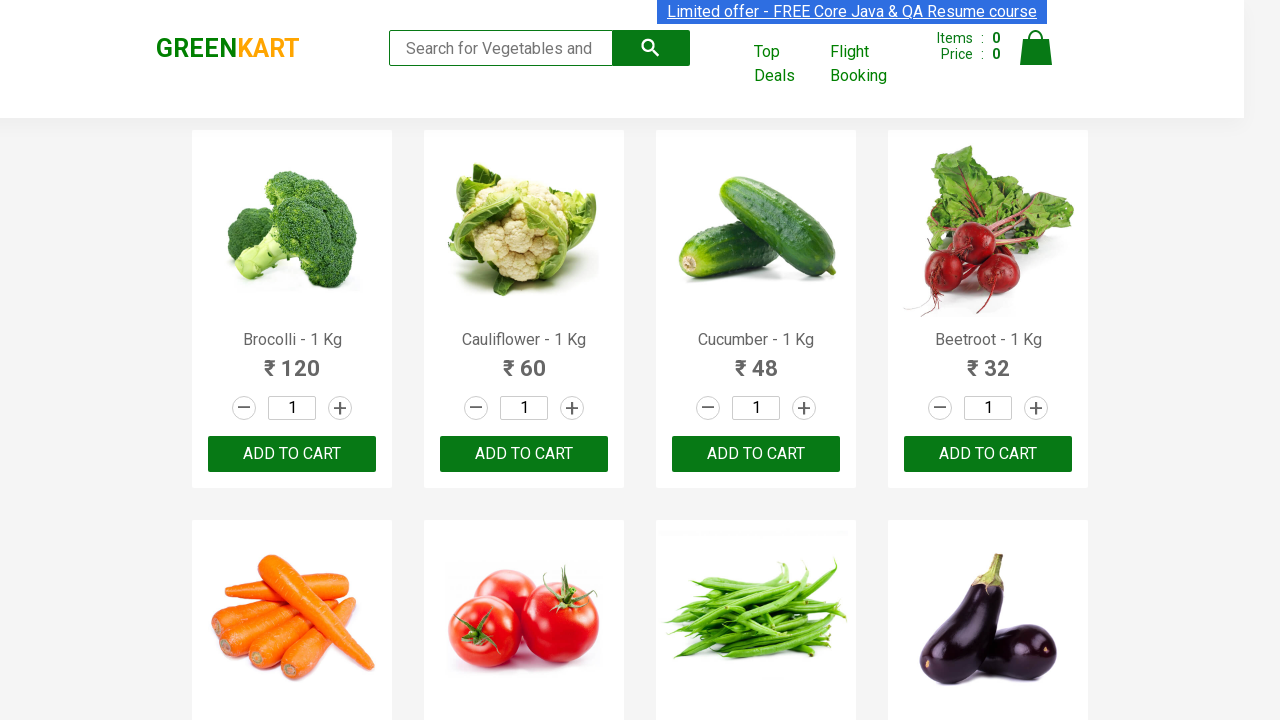

Checked product at index 0: Brocolli - 1 Kg
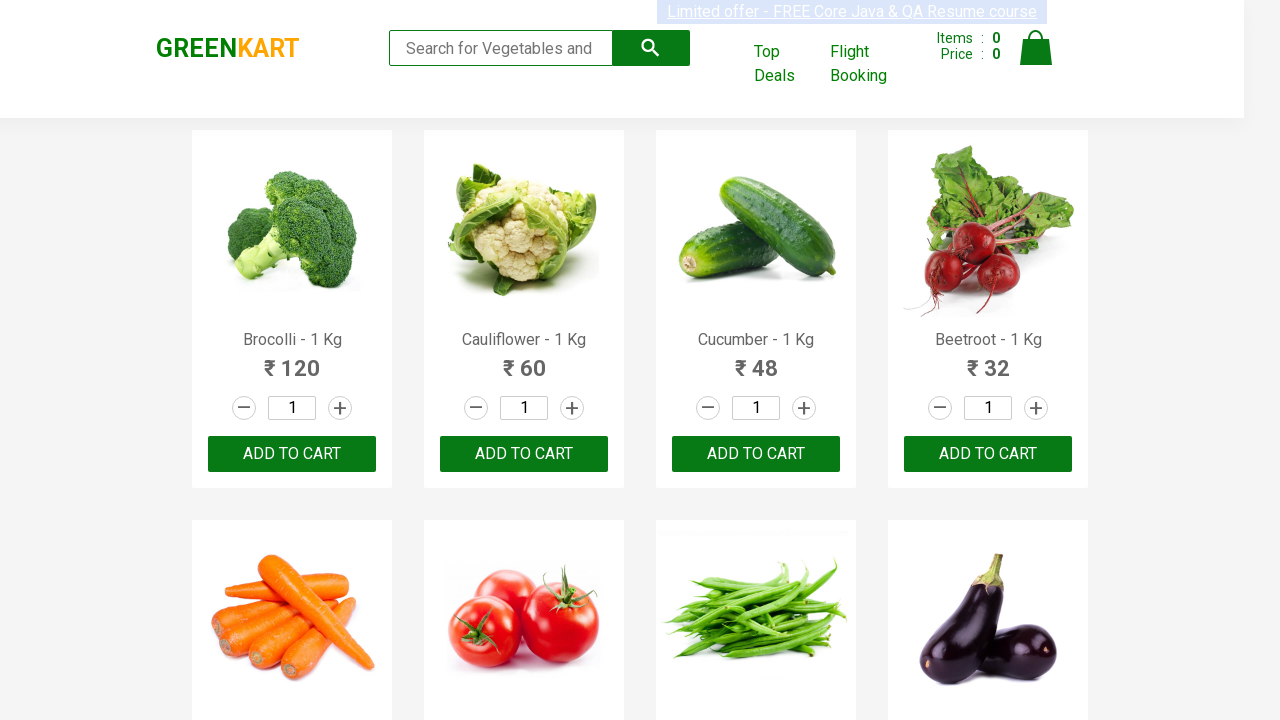

Checked product at index 1: Cauliflower - 1 Kg
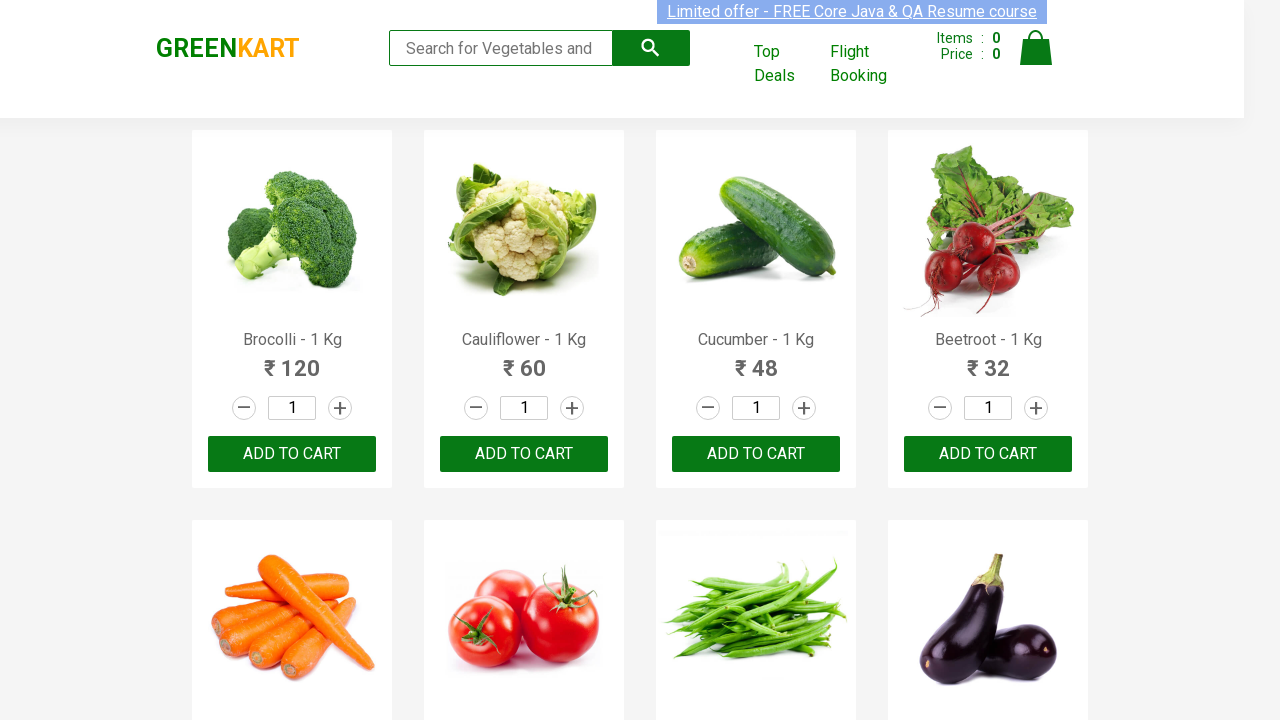

Checked product at index 2: Cucumber - 1 Kg
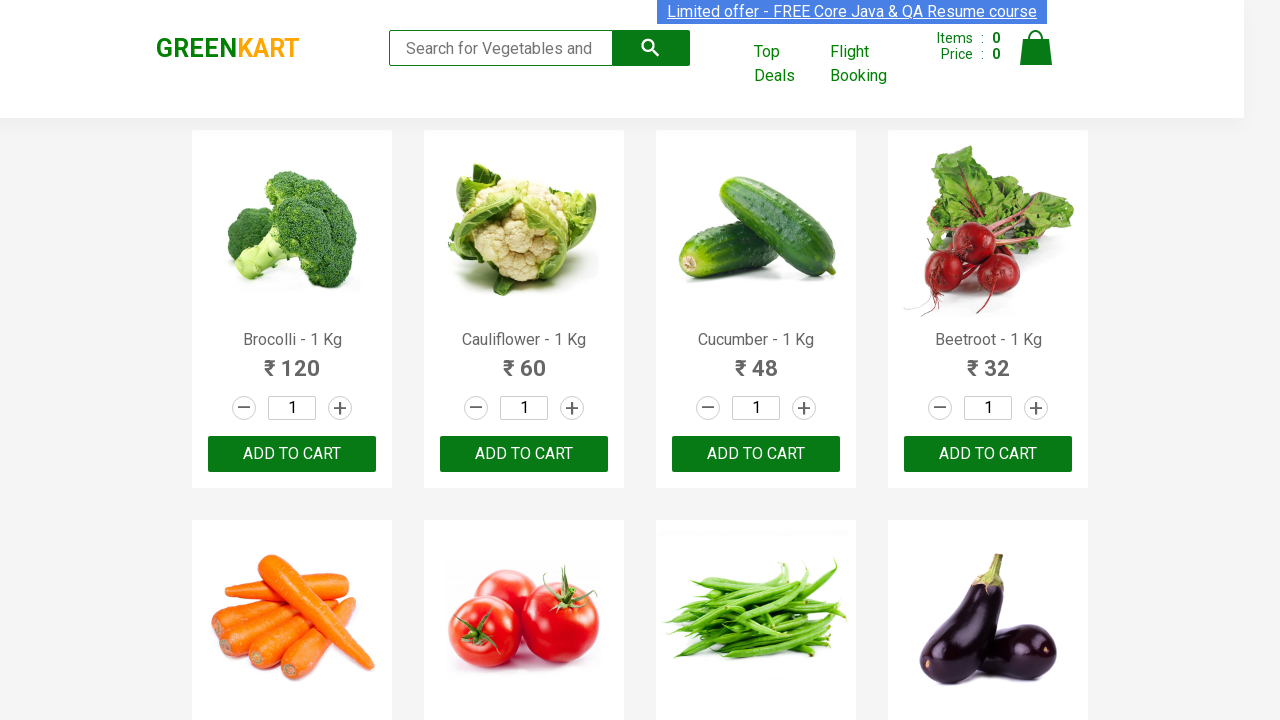

Found Cucumber product and clicked ADD TO CART button at (756, 454) on xpath=//button[text()='ADD TO CART'] >> nth=2
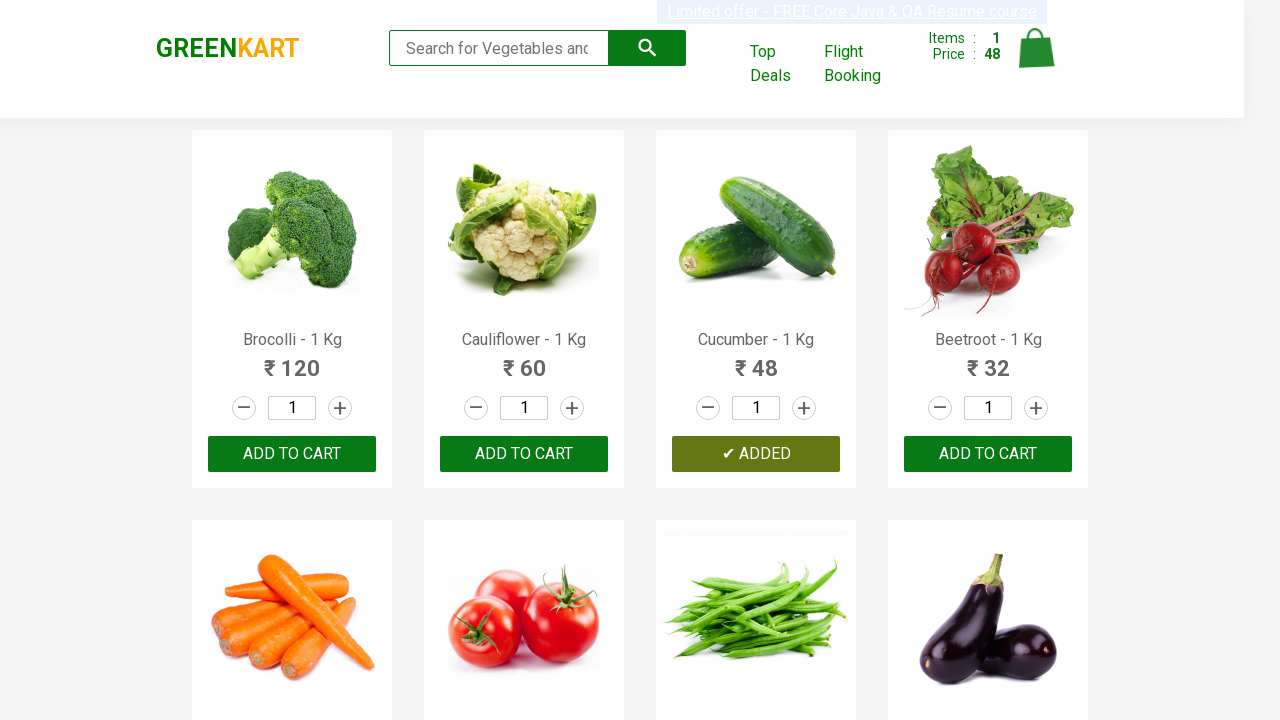

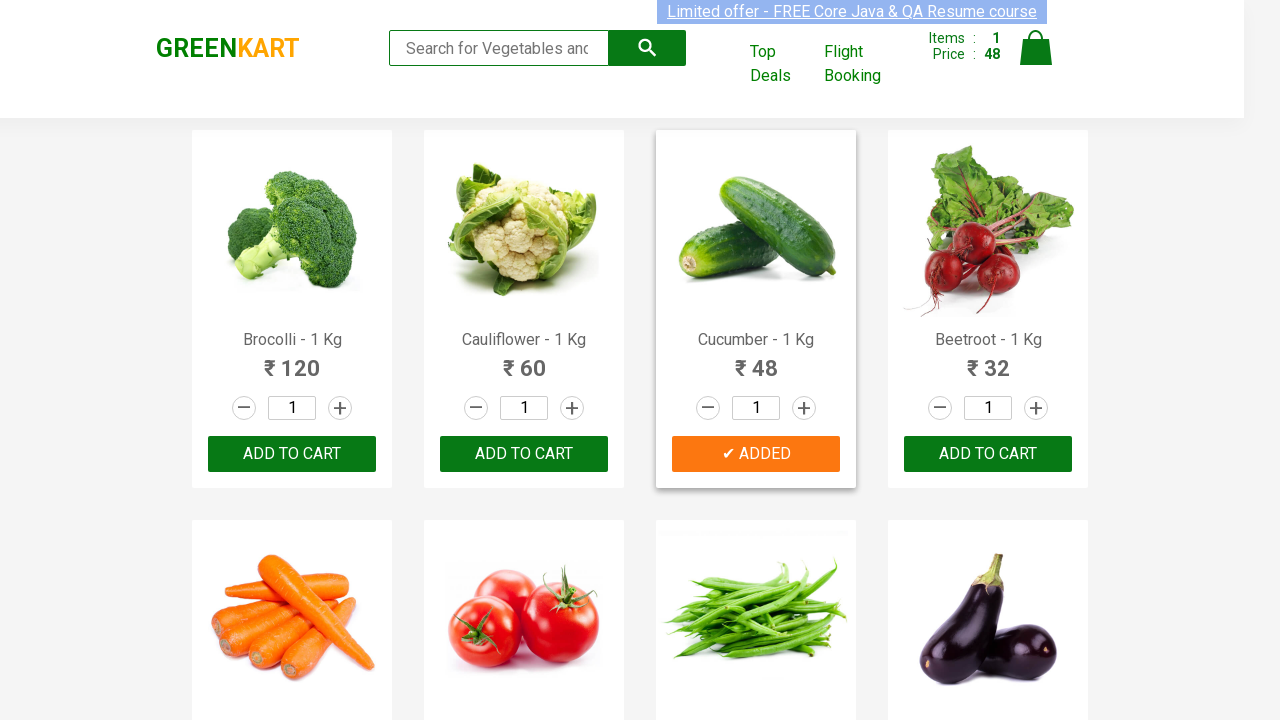